Tests the add and remove element functionality by clicking the Add Element button to display a Delete button, then clicking Delete to remove it

Starting URL: https://practice.cydeo.com/add_remove_elements/

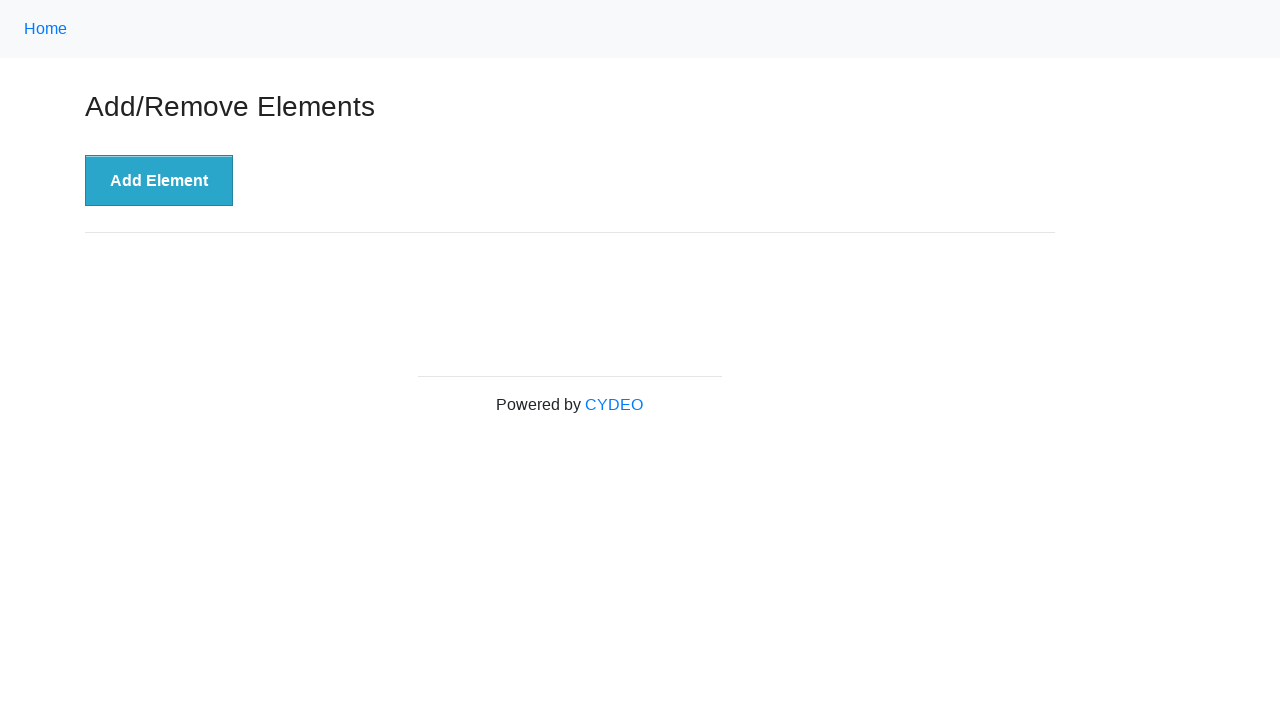

Clicked 'Add Element' button to create a delete button at (159, 181) on xpath=//button[.='Add Element']
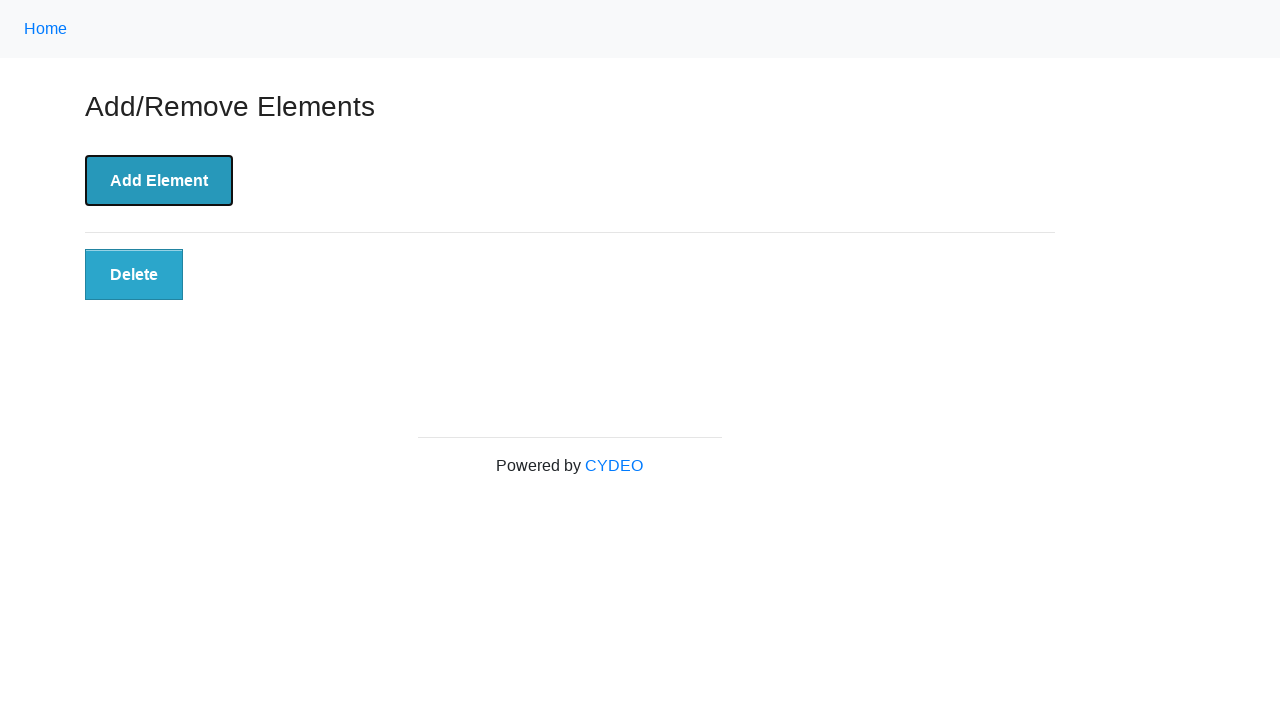

Located the Delete button element
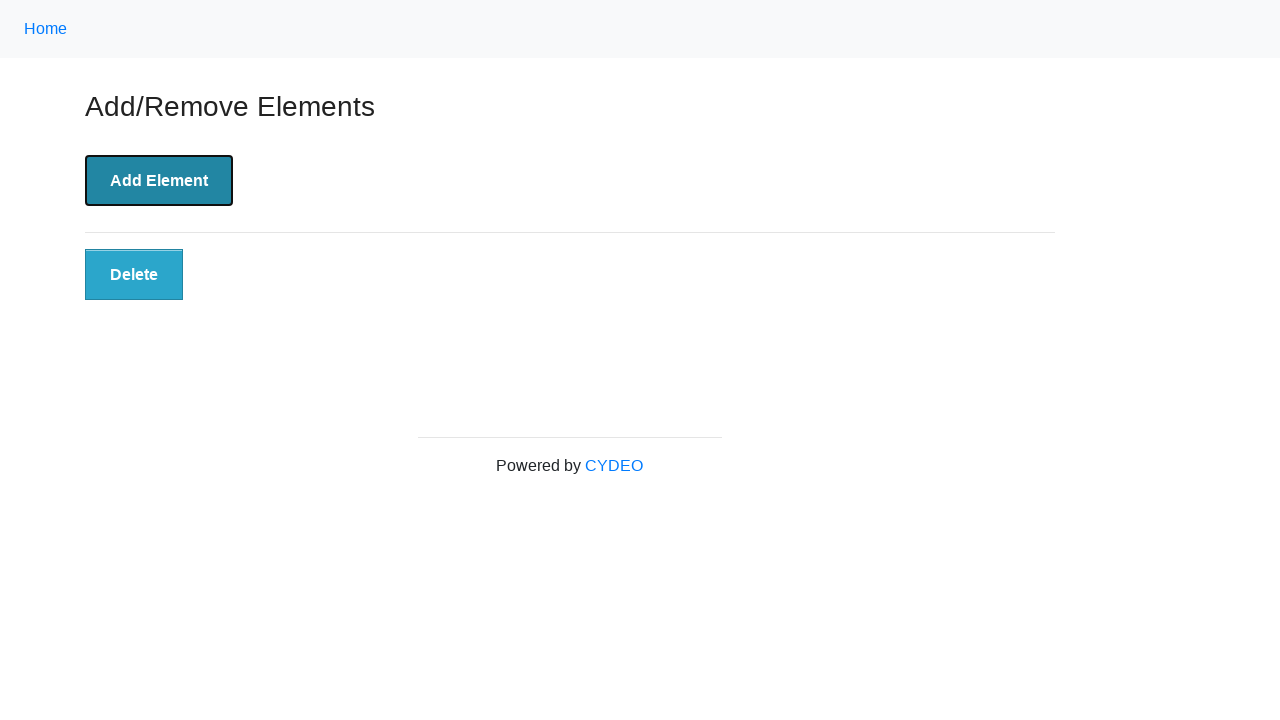

Verified Delete button is visible after adding element
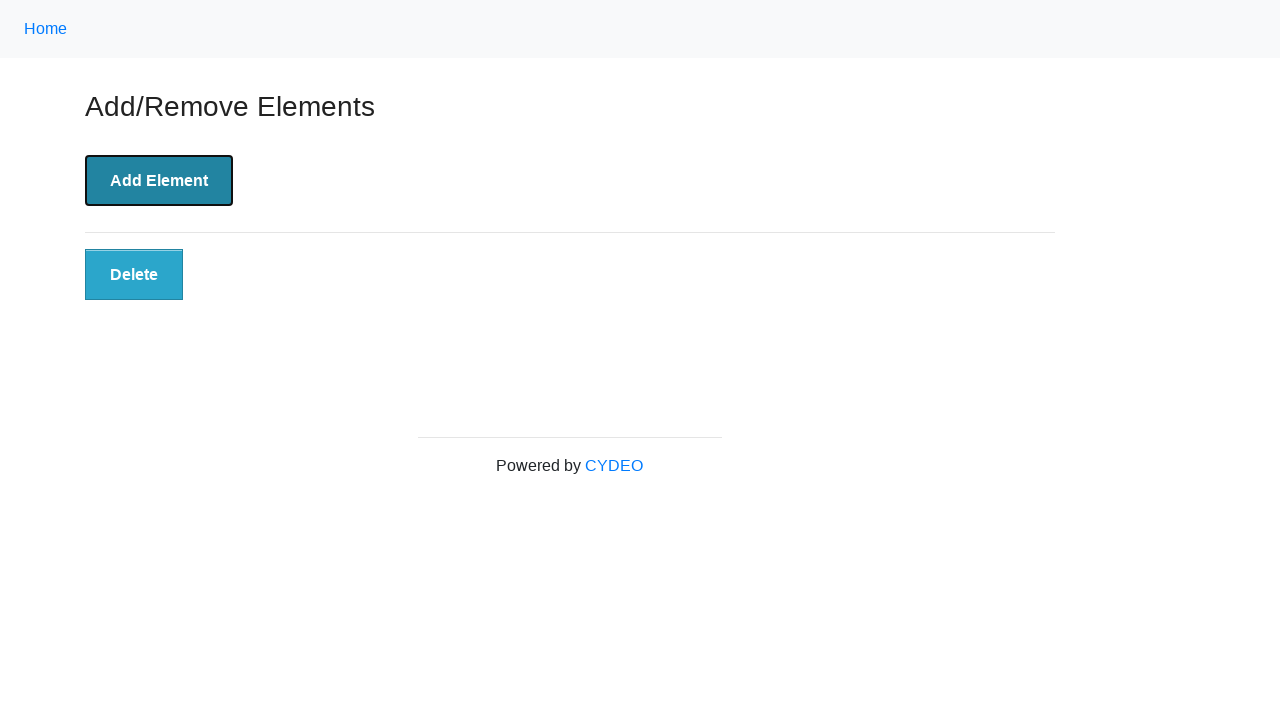

Clicked Delete button to remove the element at (134, 275) on xpath=//button[.='Delete']
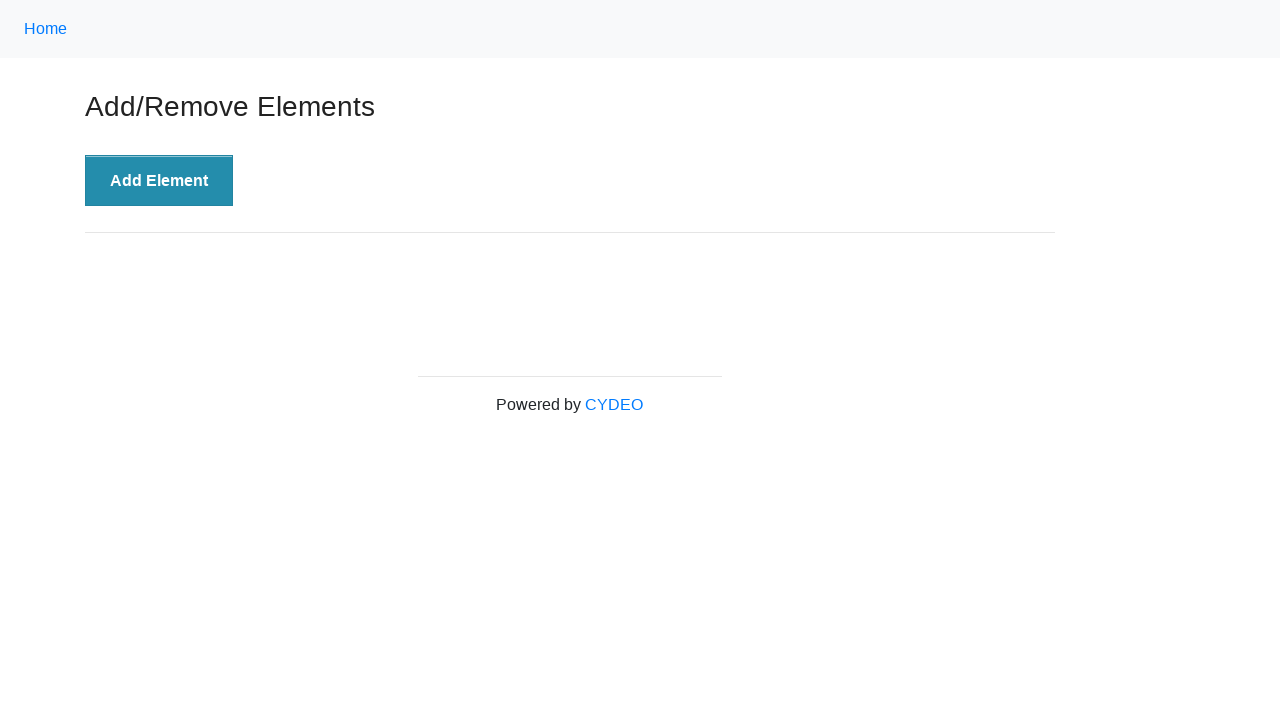

Verified Delete button is no longer present after removal
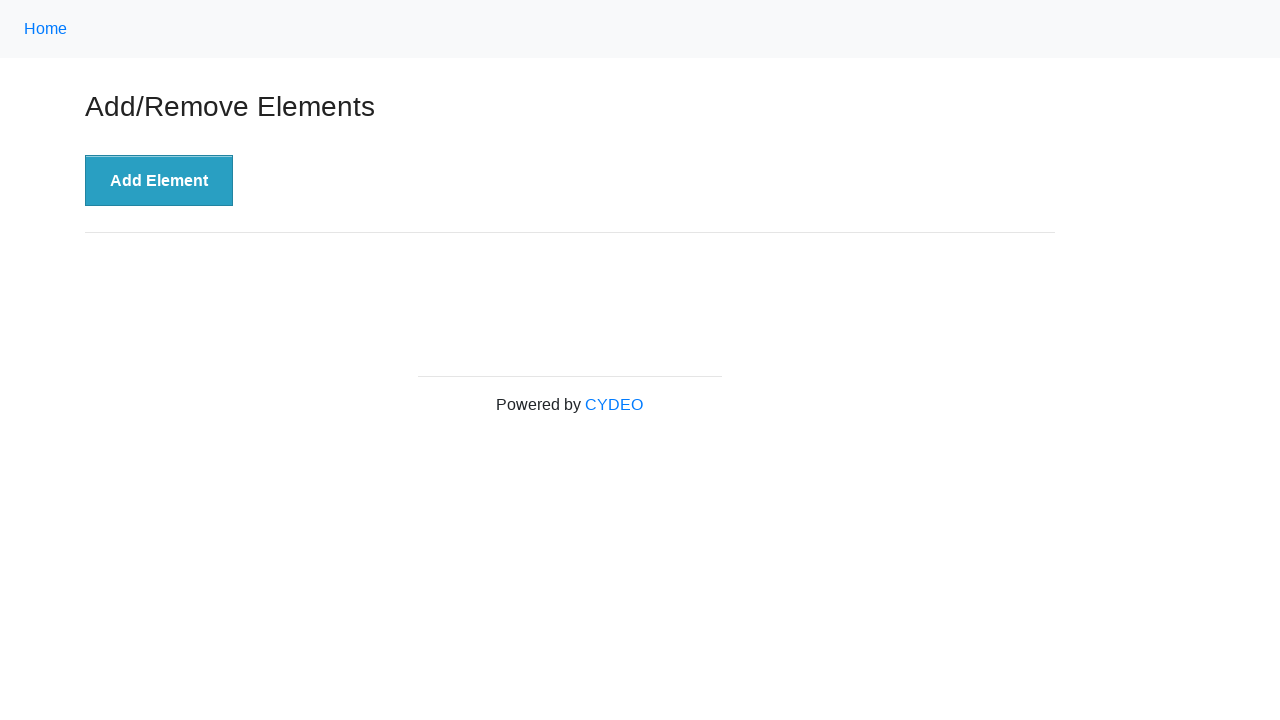

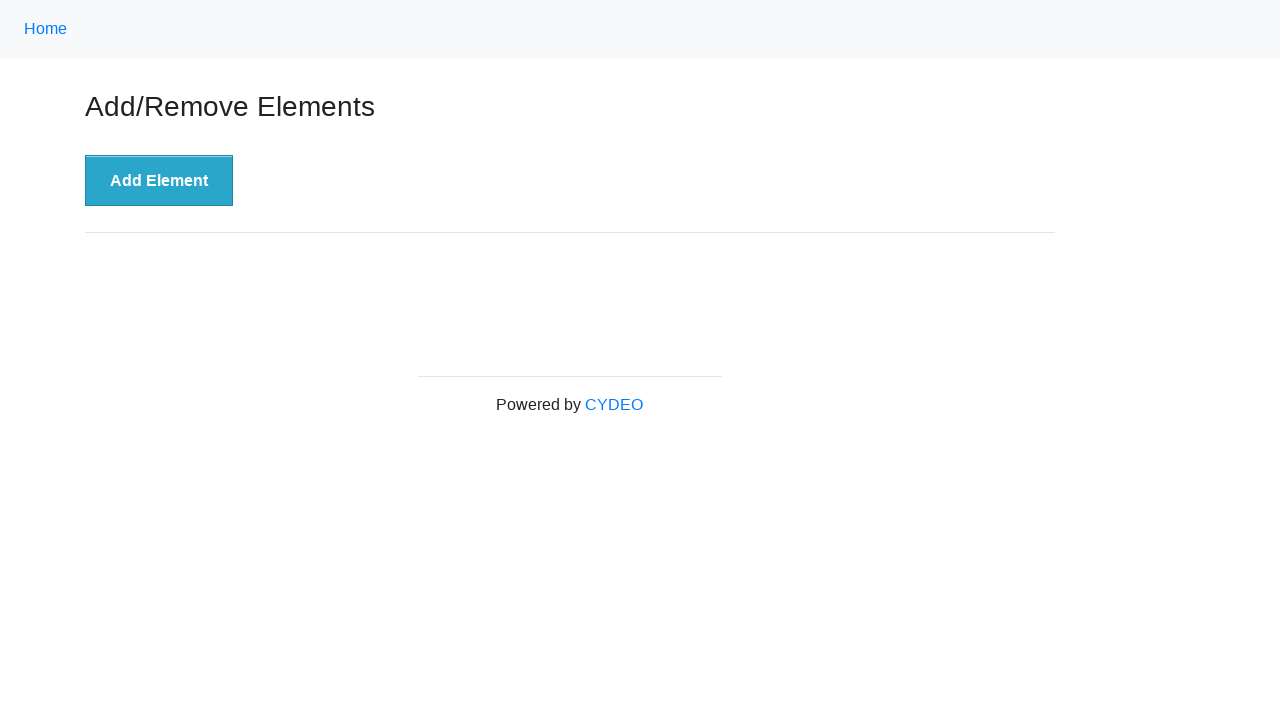